Tests drag and drop functionality by dragging column A to column B and verifying the elements swap positions

Starting URL: https://the-internet.herokuapp.com/drag_and_drop

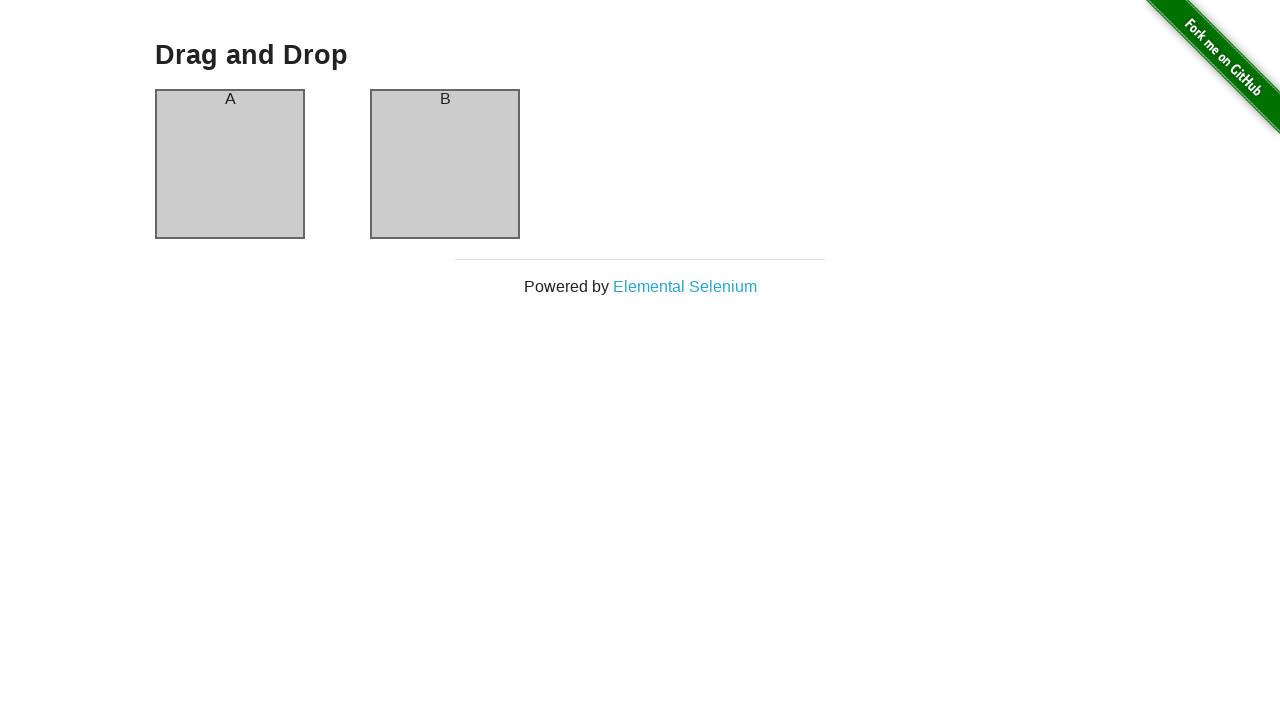

Located column A element
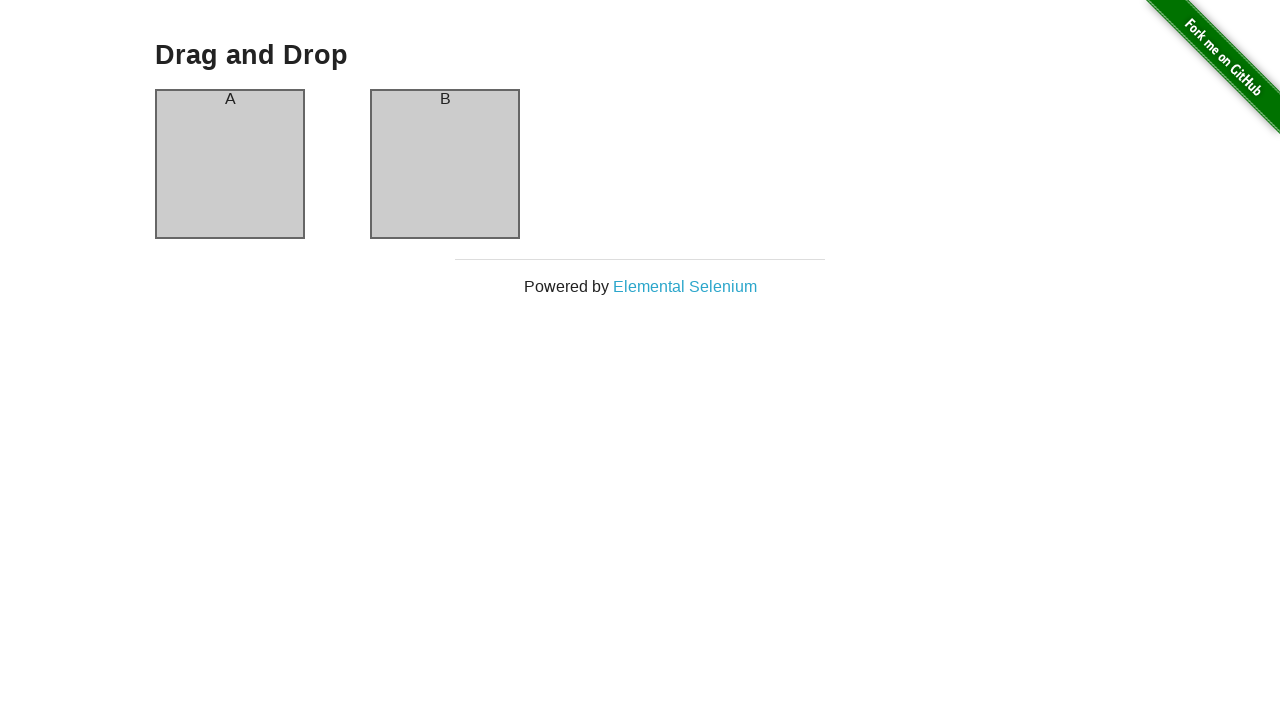

Located column B element
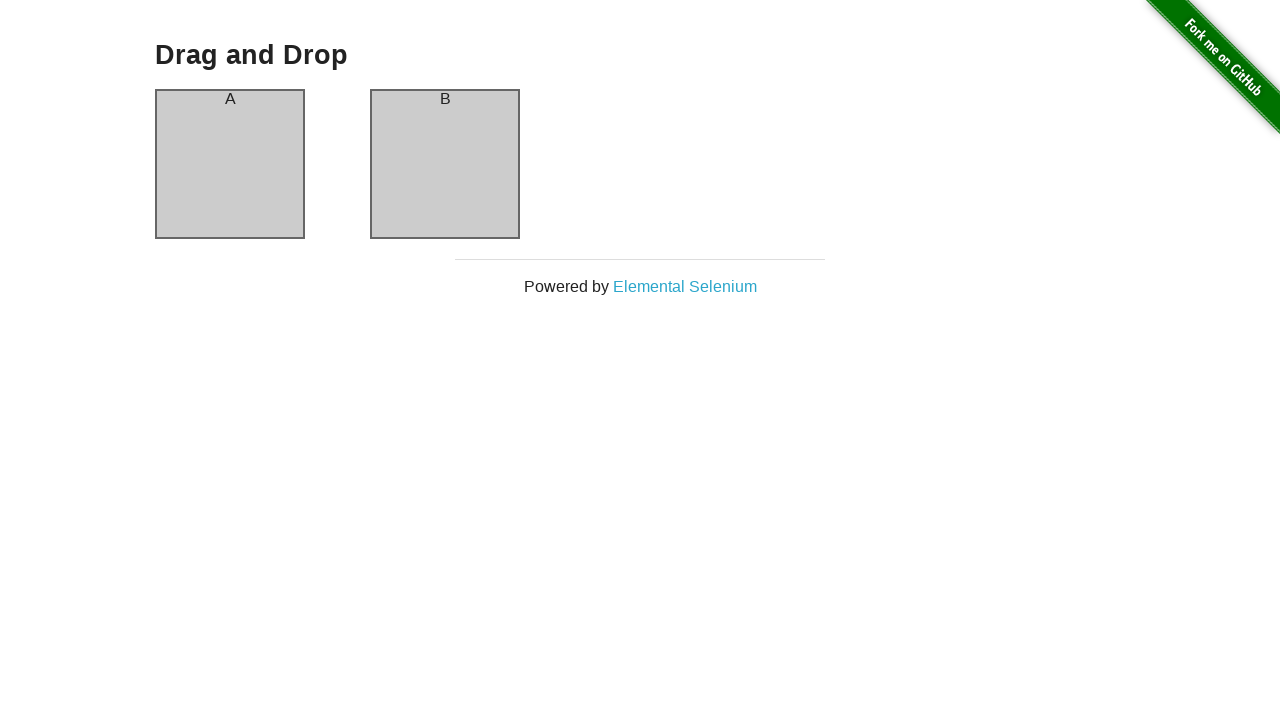

Dragged column A to column B at (445, 164)
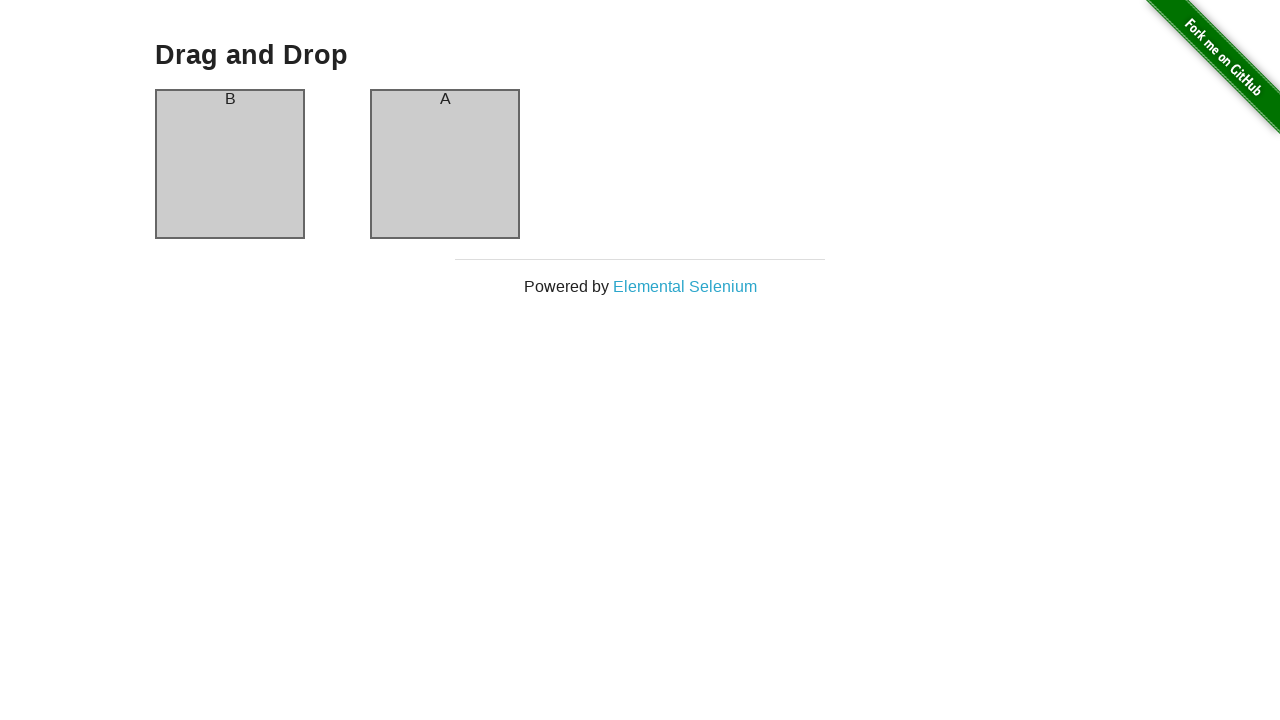

Verified that column A now contains 'B' text, confirming swap
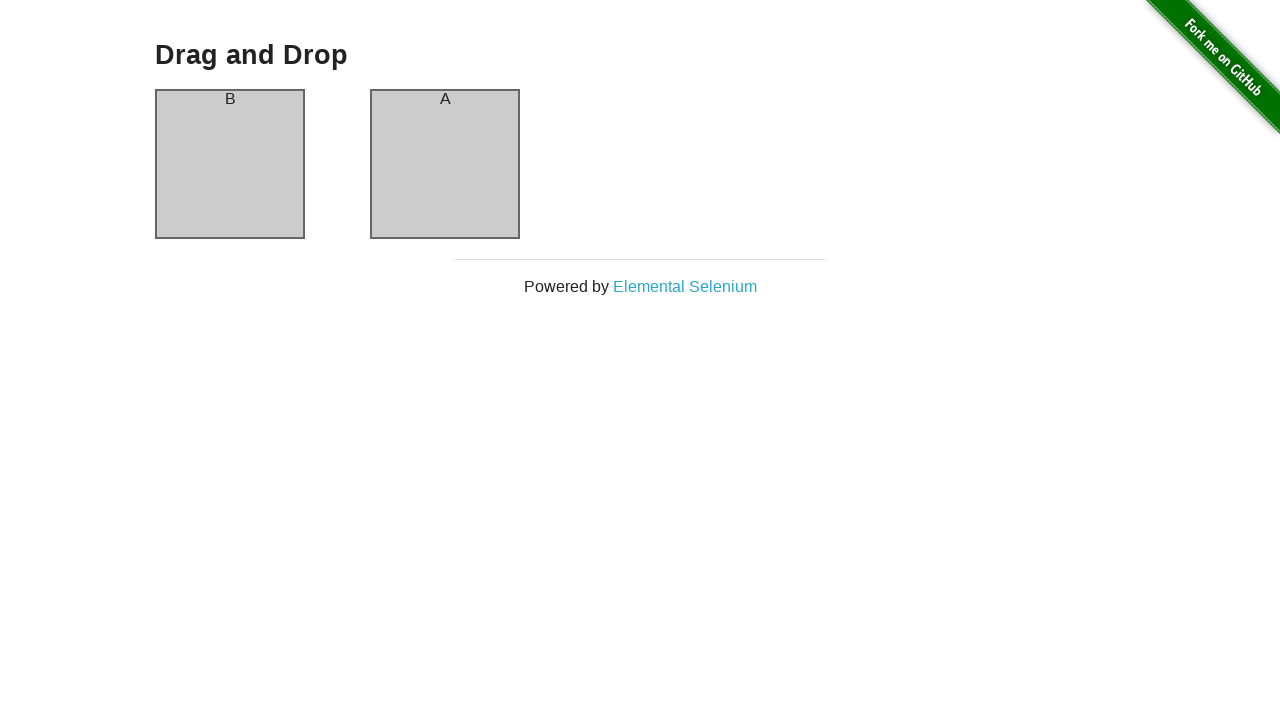

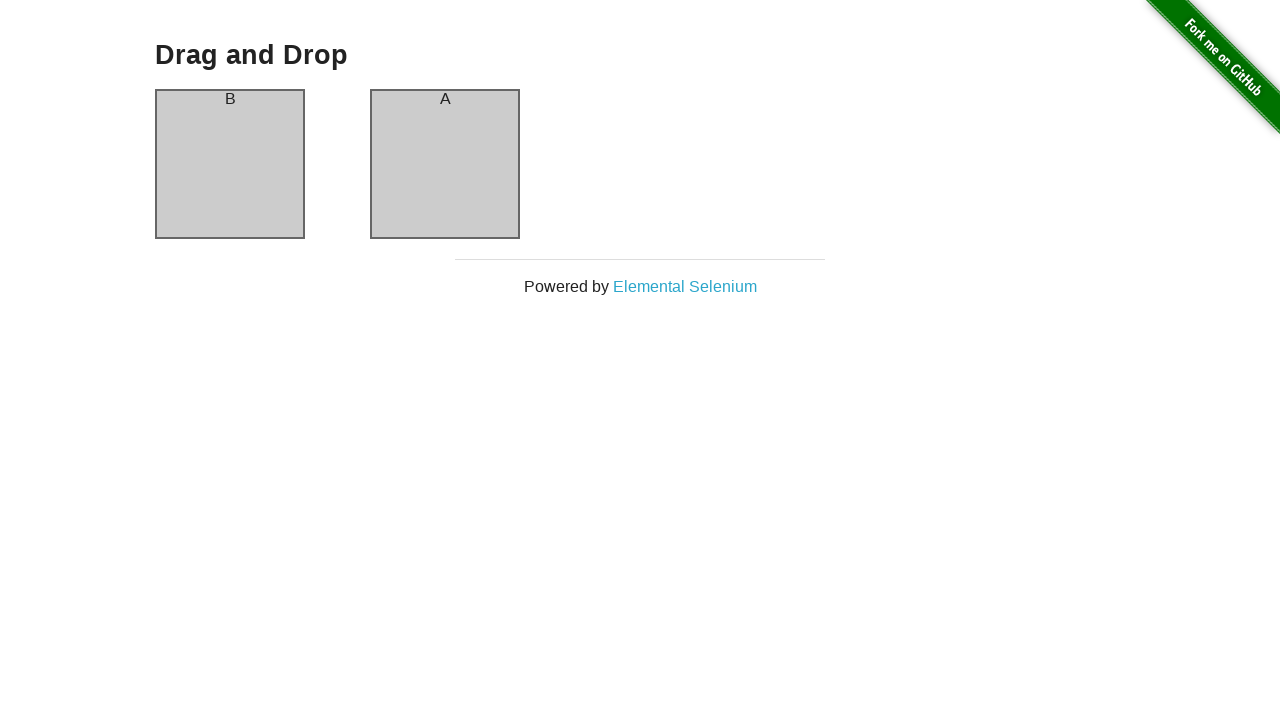